Navigates to the Major League Wrestling website and verifies that the site info section is present and accessible.

Starting URL: https://mlw.com/

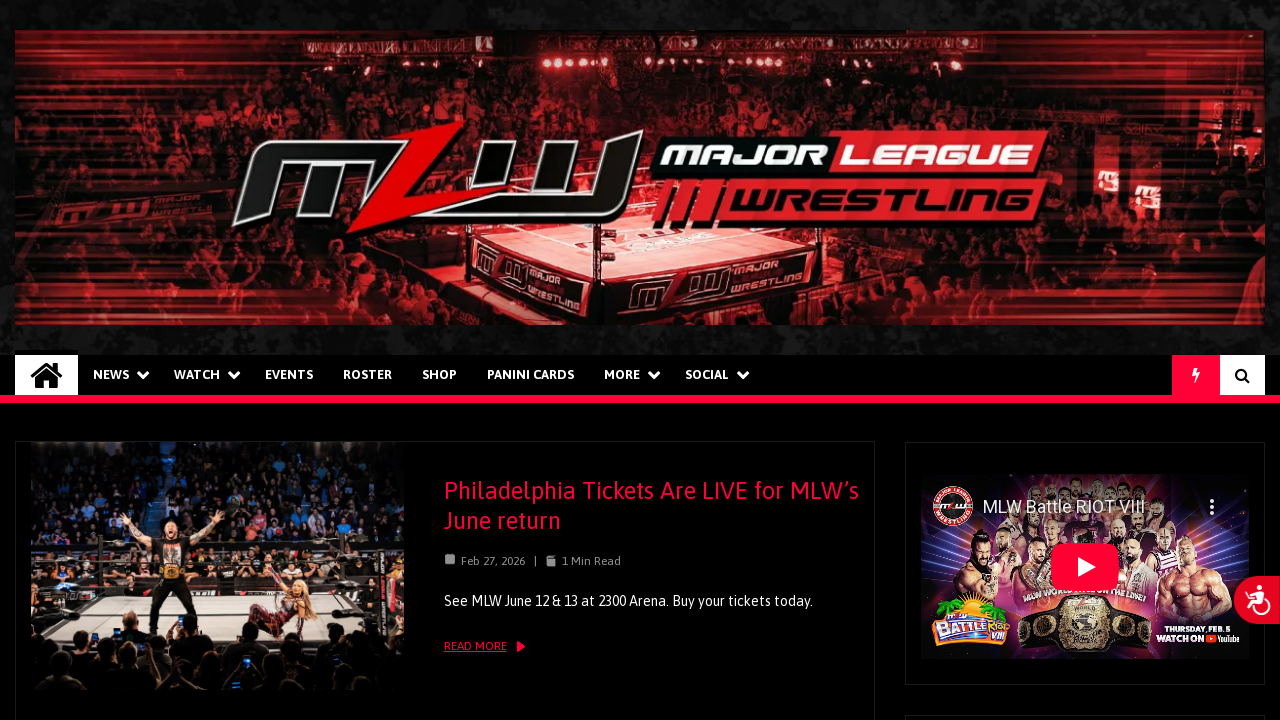

Navigated to Major League Wrestling website (https://mlw.com/)
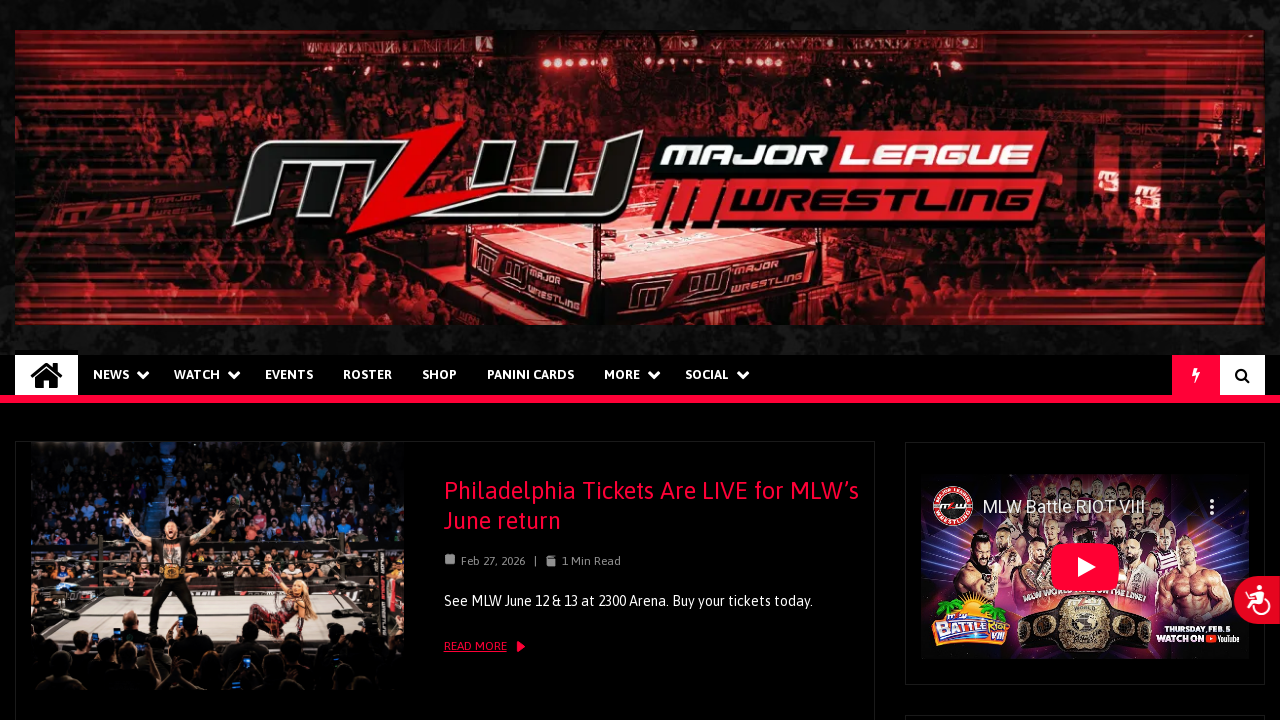

Site info section element loaded and became visible
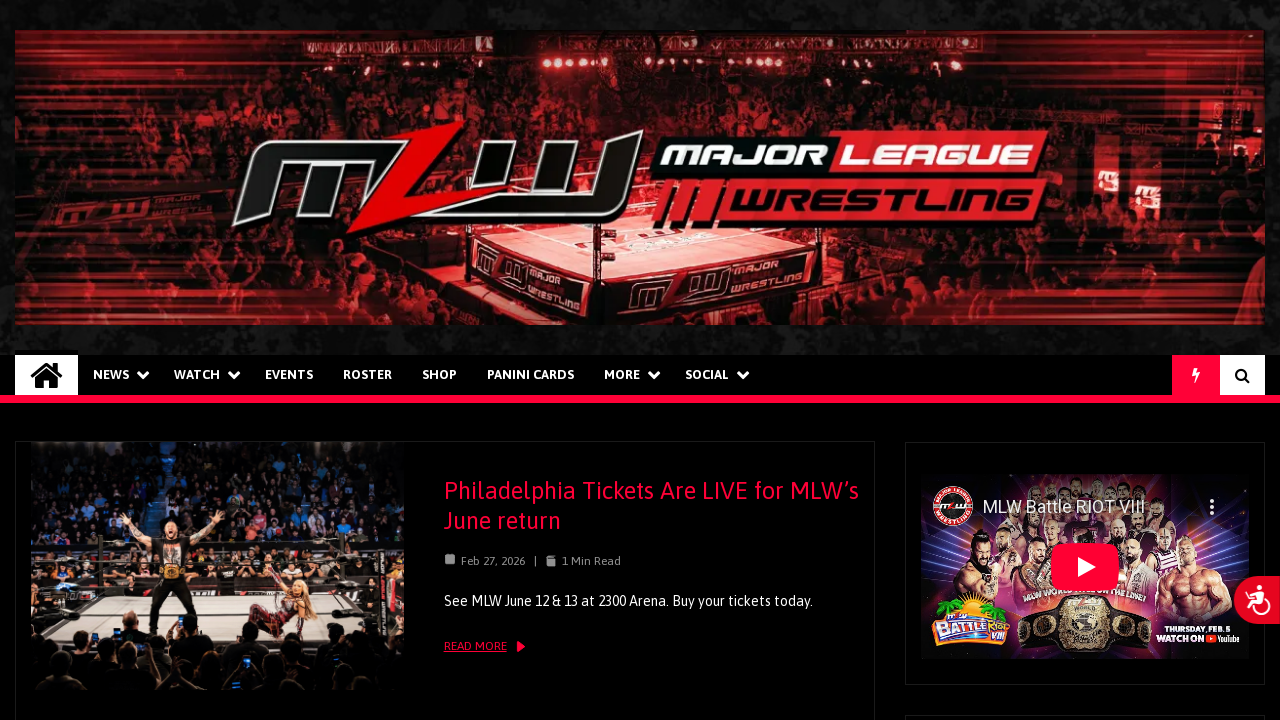

Retrieved text content from site info section to verify accessibility
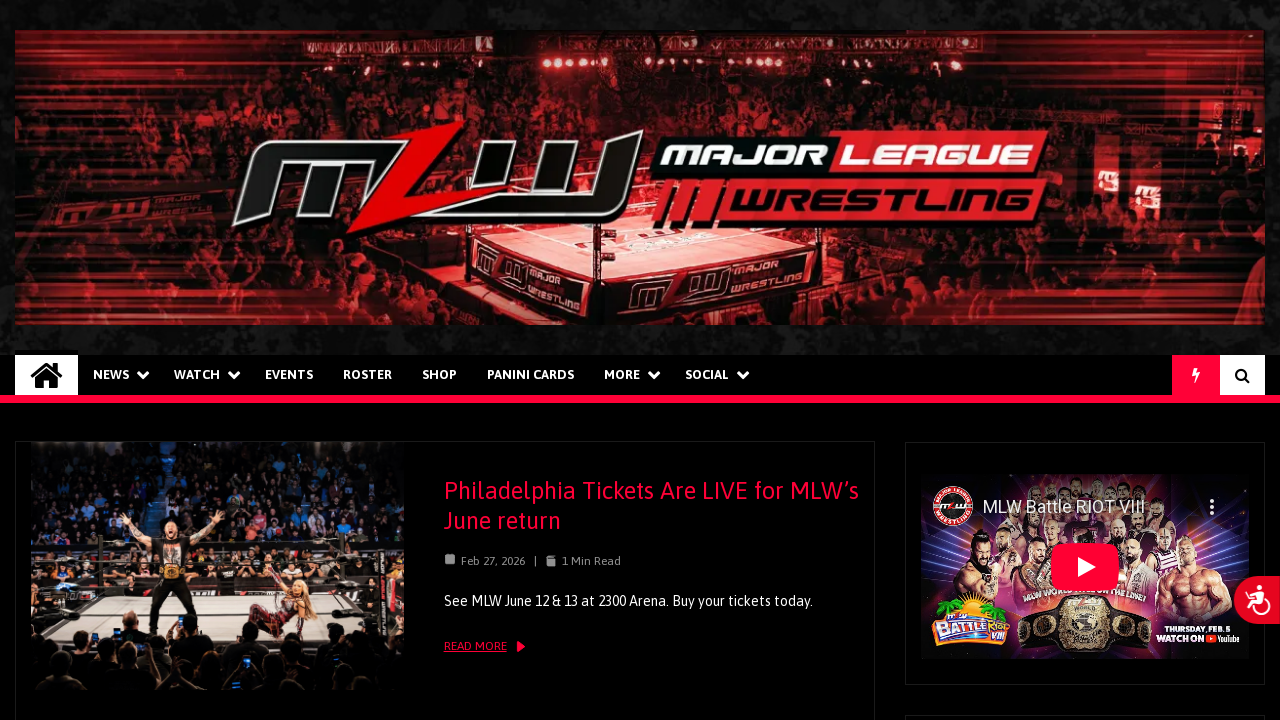

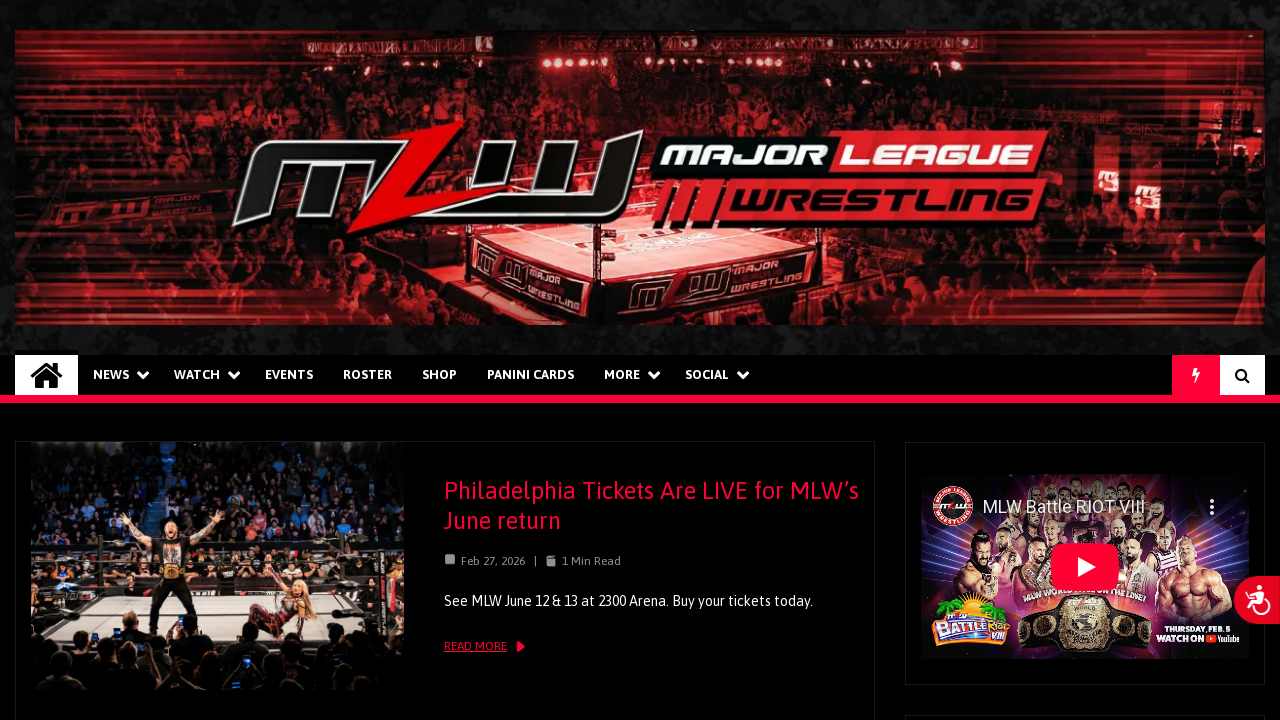